Tests a web form by filling text input, password, textarea fields, selecting a radio button, and submitting the form

Starting URL: https://bonigarcia.dev/selenium-webdriver-java/web-form.html

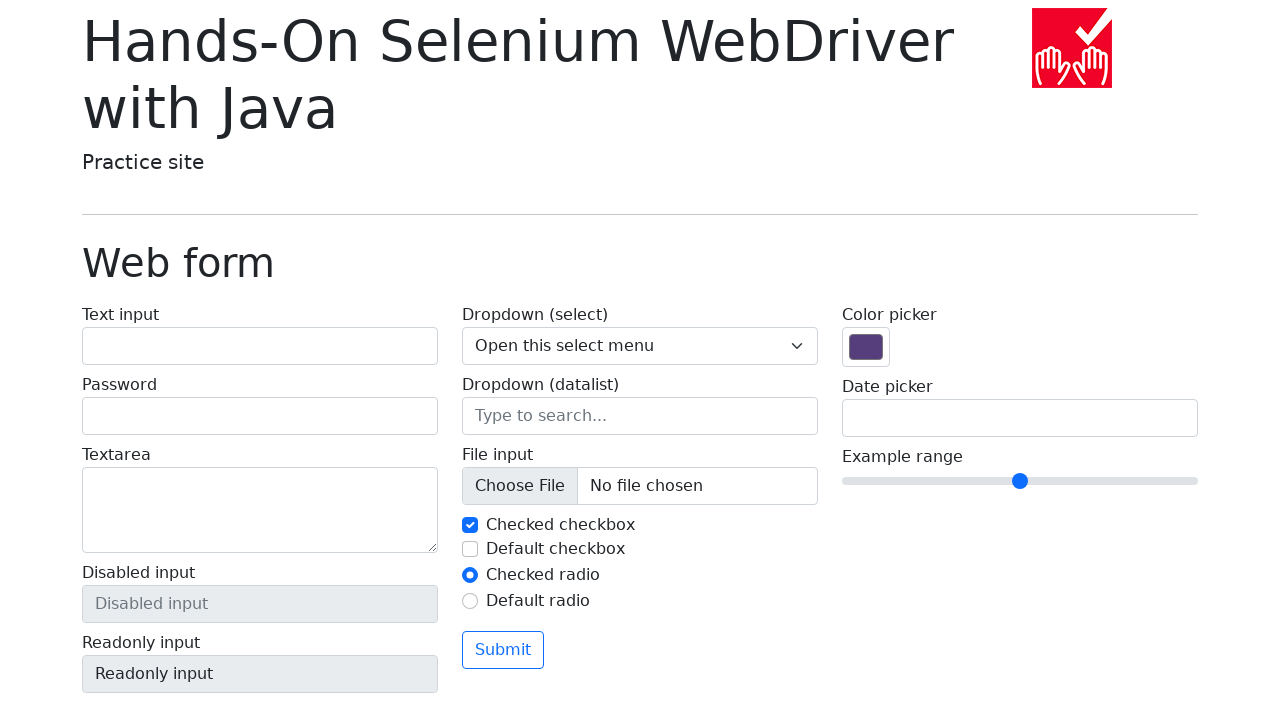

Navigated to web form page
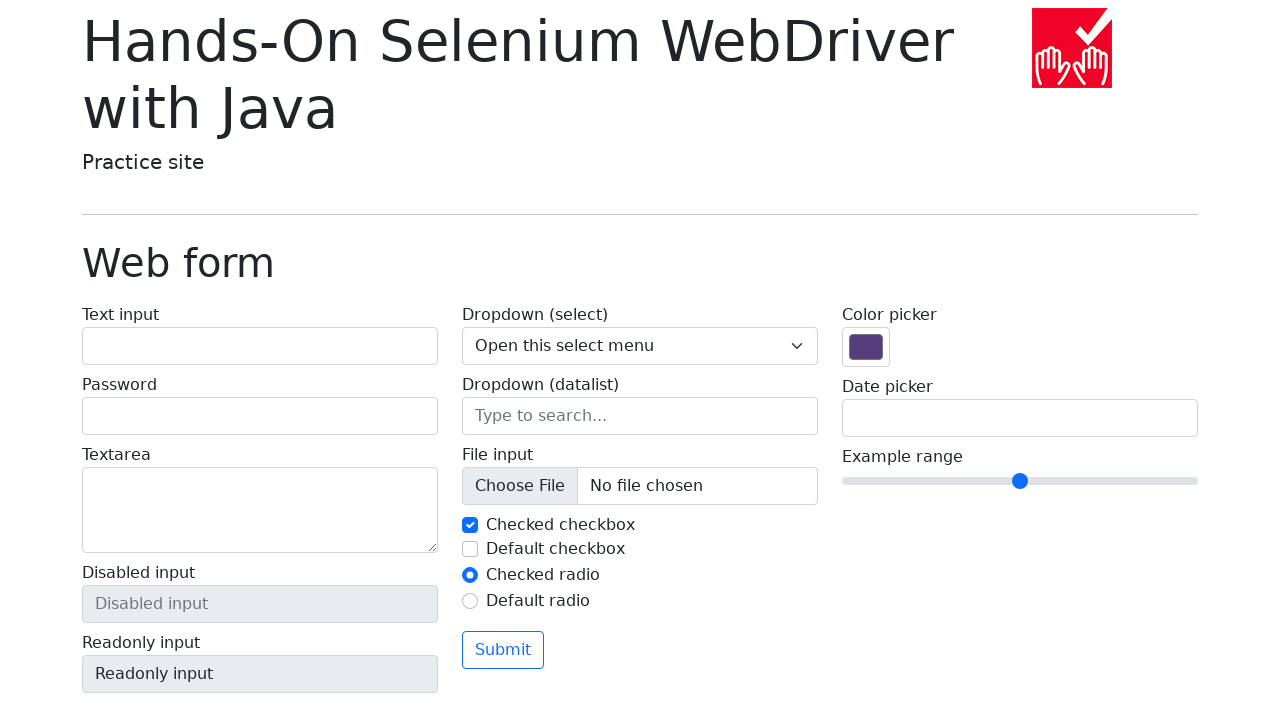

Filled text input field with 'Denis N' on #my-text-id
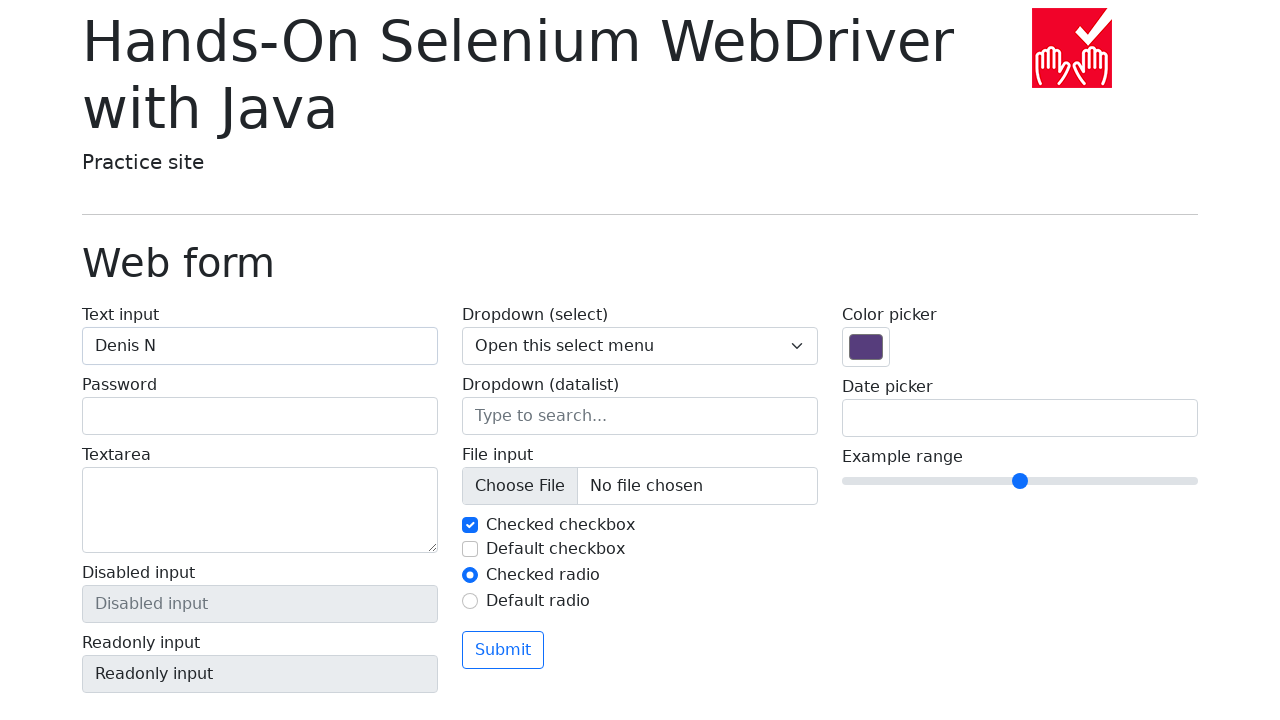

Filled password field with '123456' on input[name='my-password']
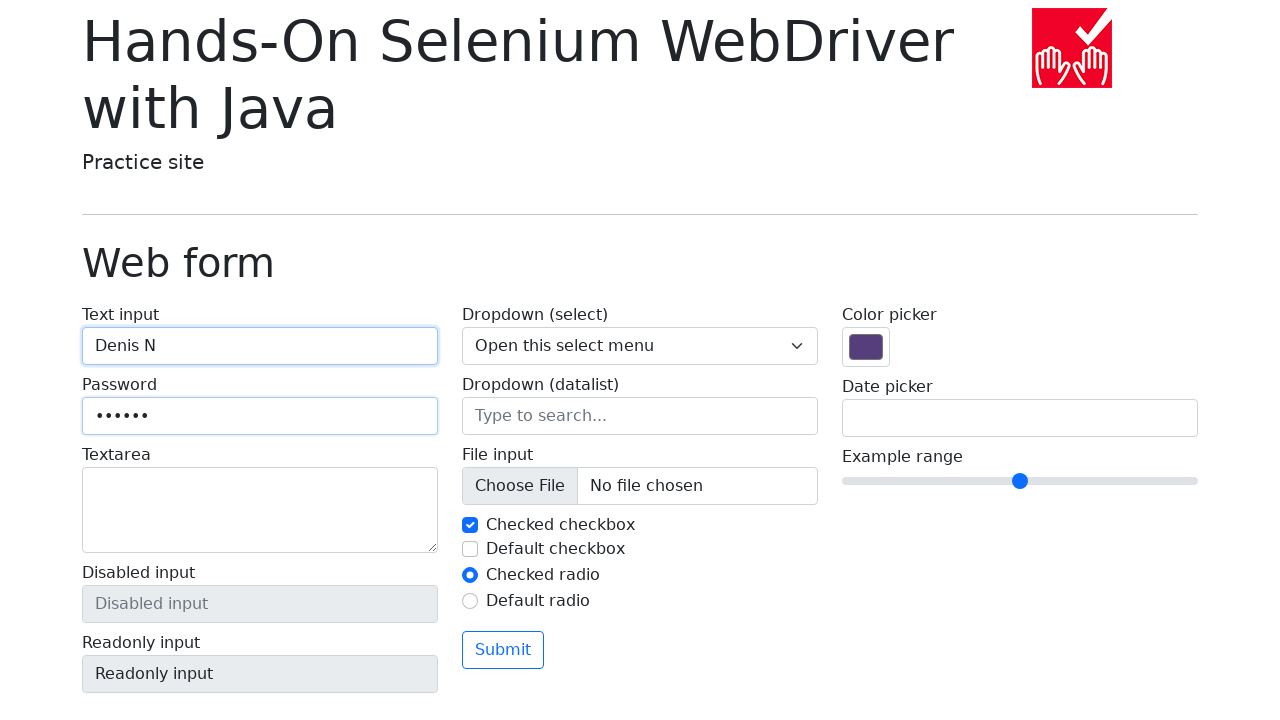

Filled textarea with 'This is a text' on textarea[name='my-textarea']
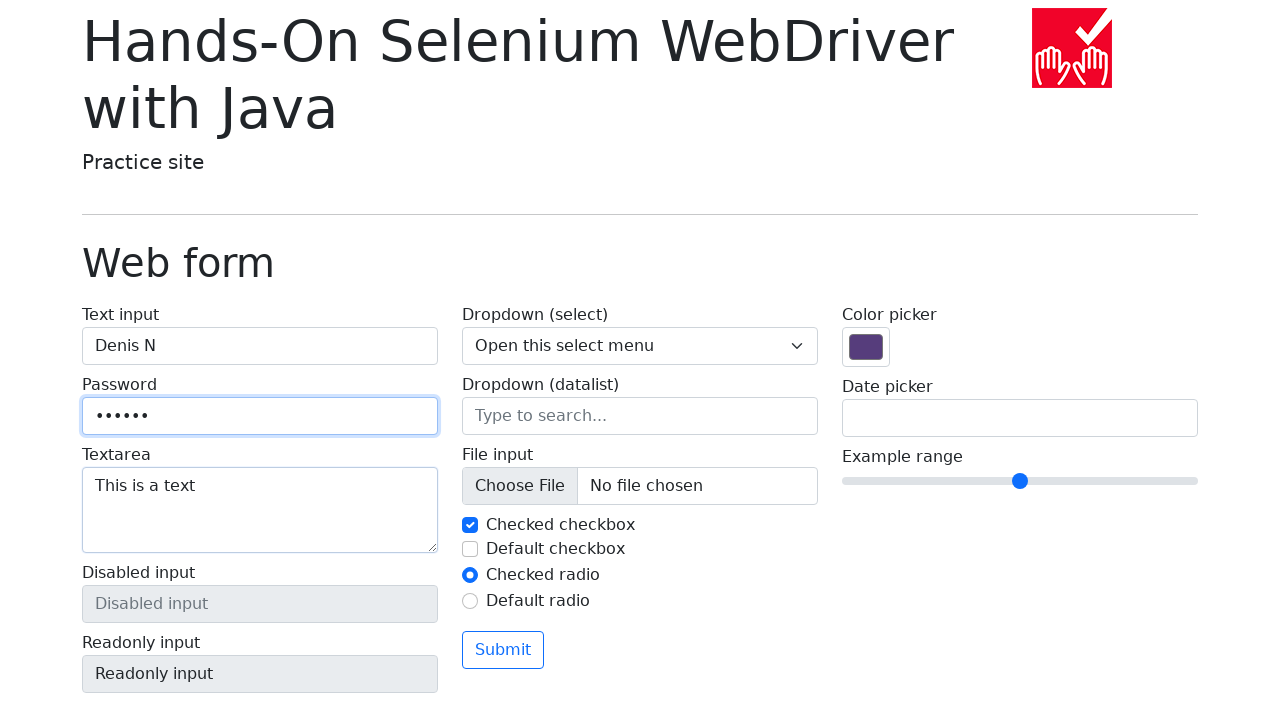

Selected radio button option 2 at (470, 601) on #my-radio-2
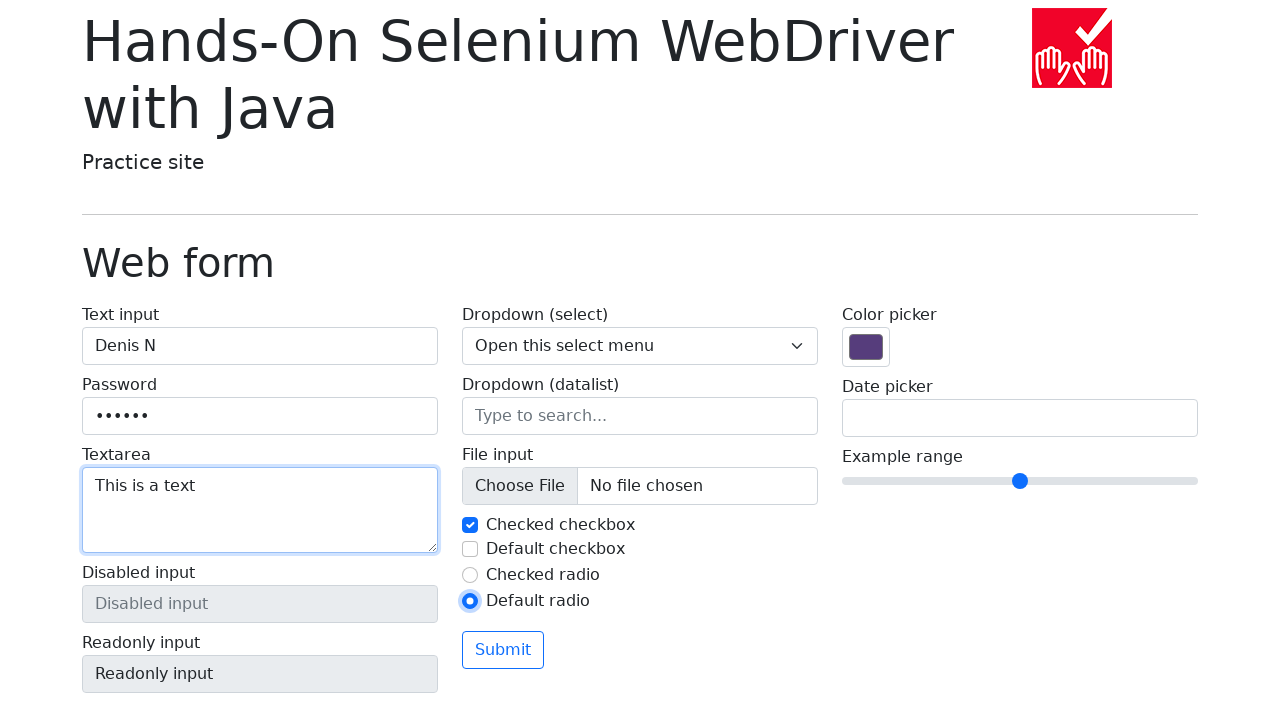

Clicked submit button to submit form at (503, 650) on .btn.btn-outline-primary.mt-3
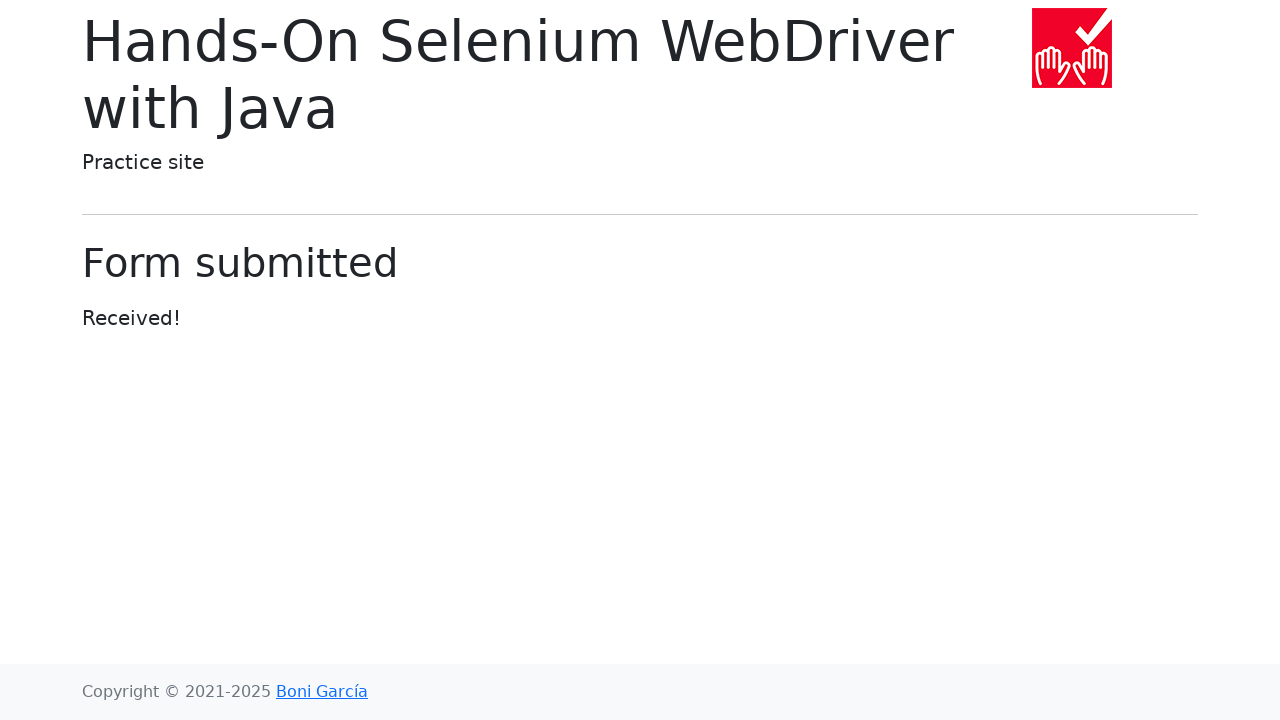

Form successfully submitted and redirected to confirmation page
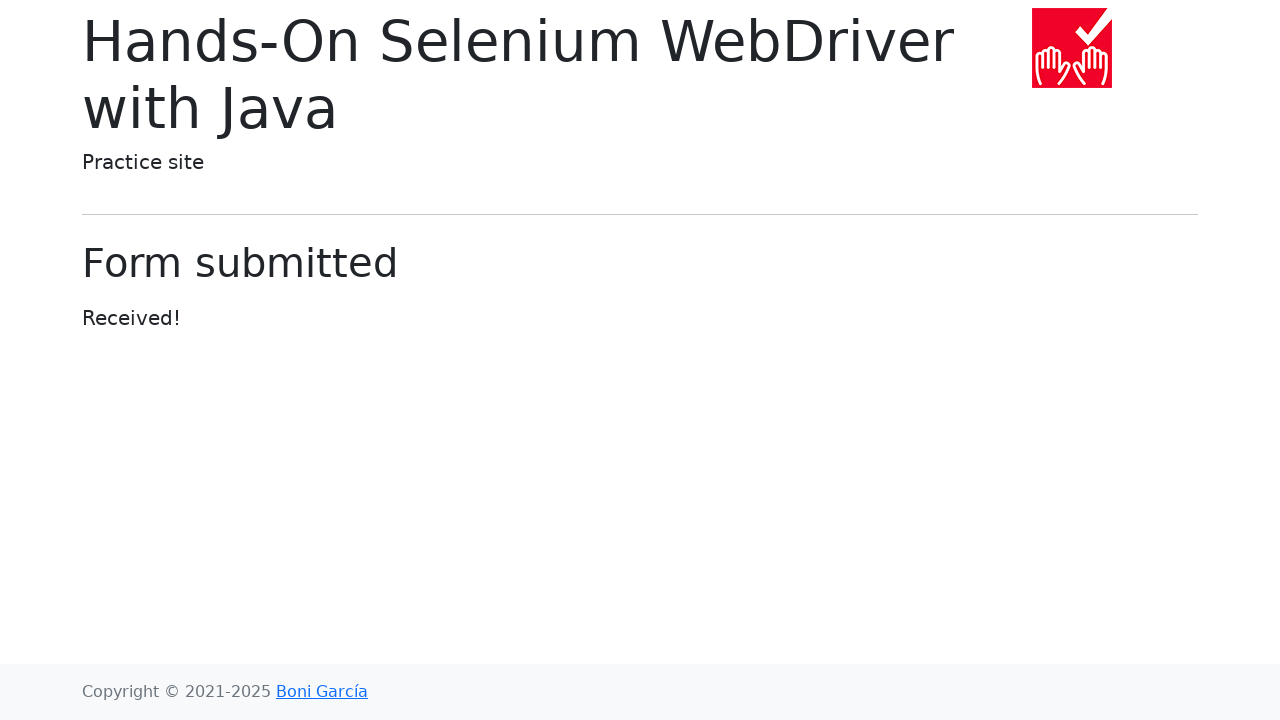

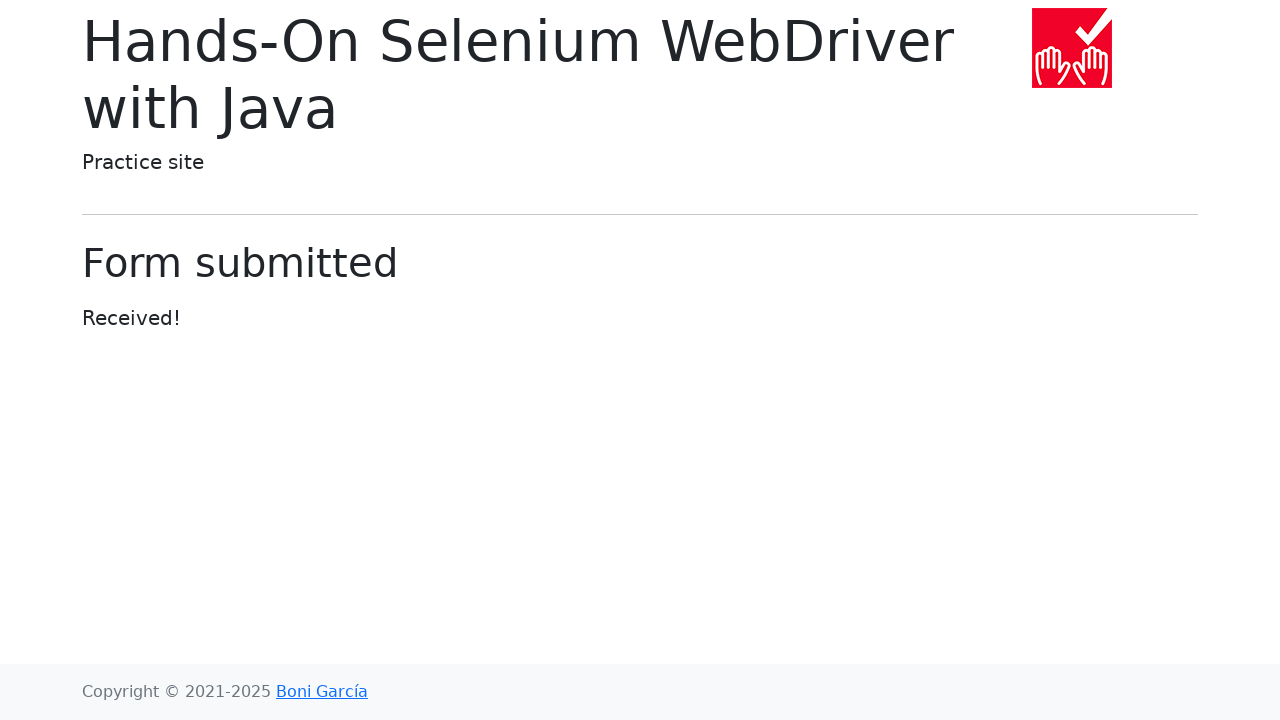